Tests radio button functionality by navigating to the Radio Button section and selecting a radio button option

Starting URL: https://www.tutorialspoint.com/selenium/practice/slider.php

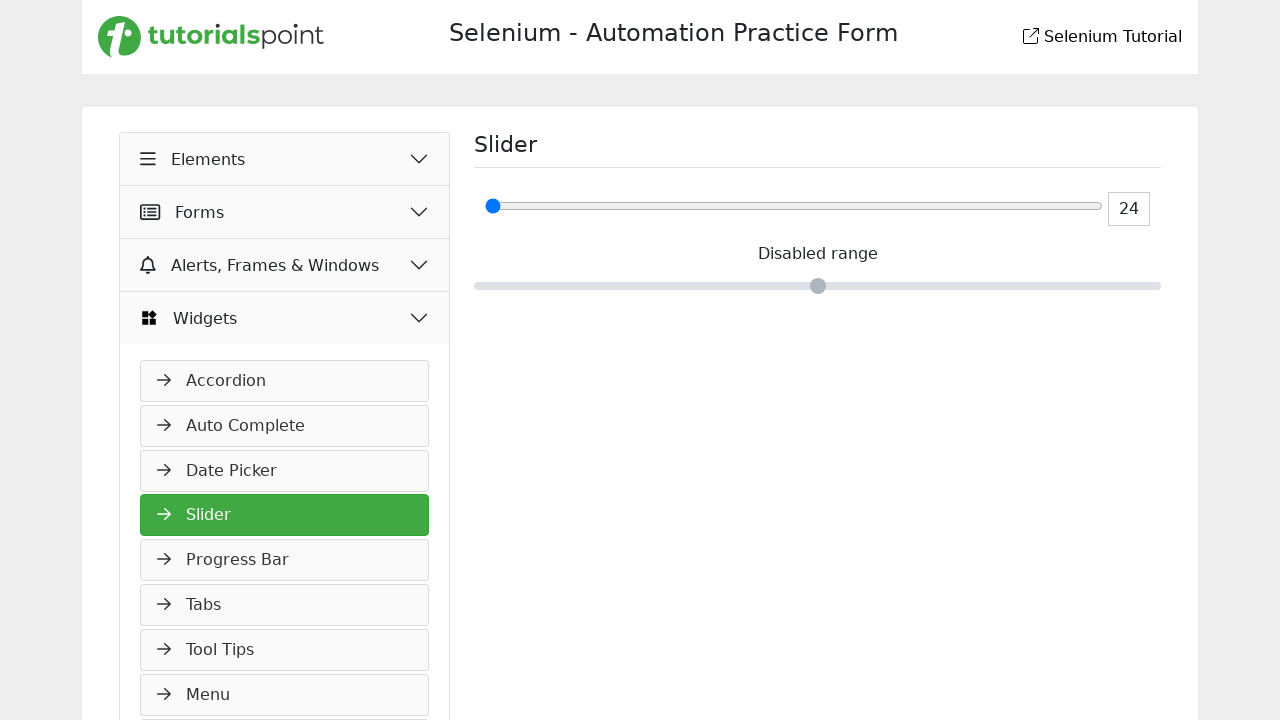

Clicked Elements button at (285, 159) on xpath=//button[normalize-space()='Elements']
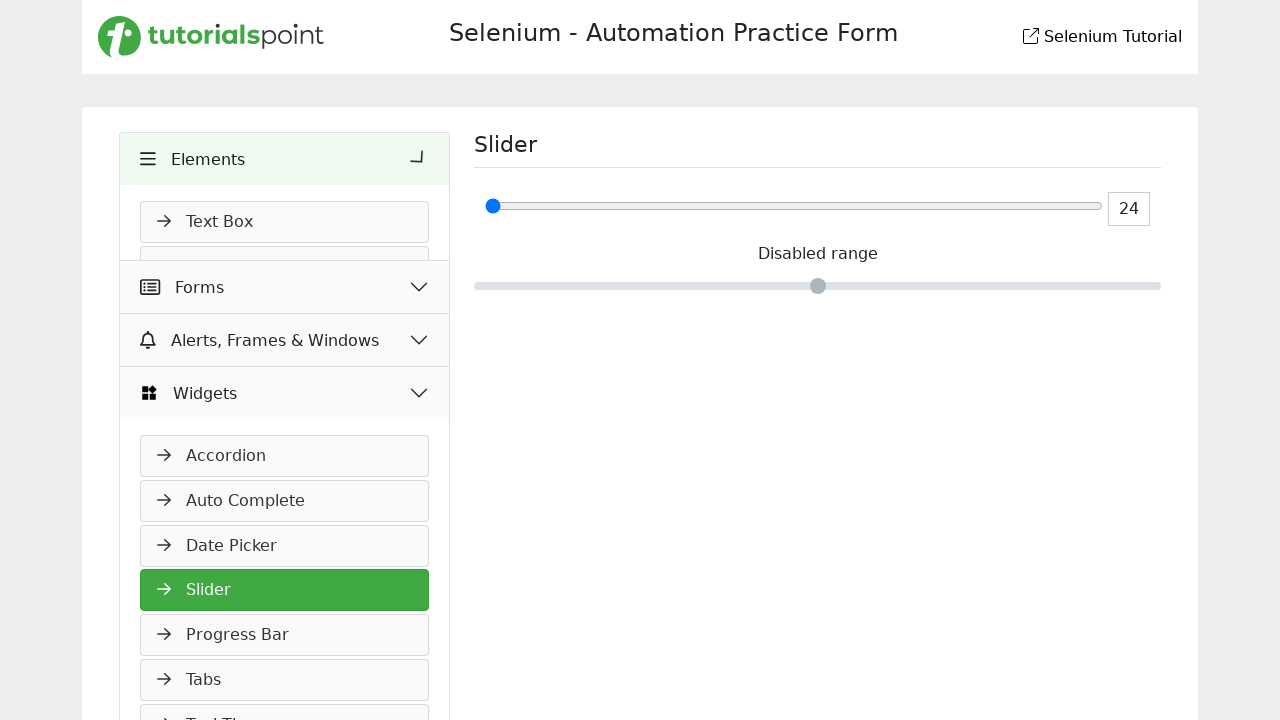

Clicked Radio Button link to navigate to Radio Button section at (285, 312) on (//a[normalize-space()='Radio Button'])[1]
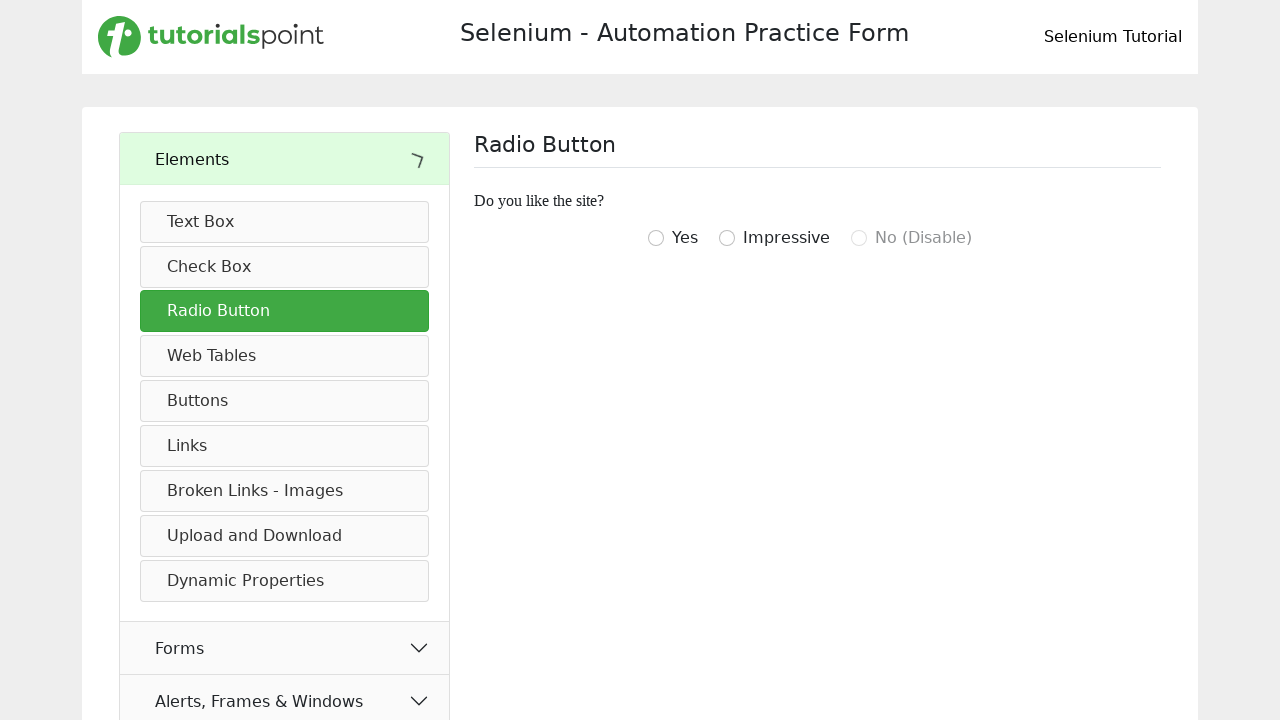

Radio Button section content loaded and text is visible
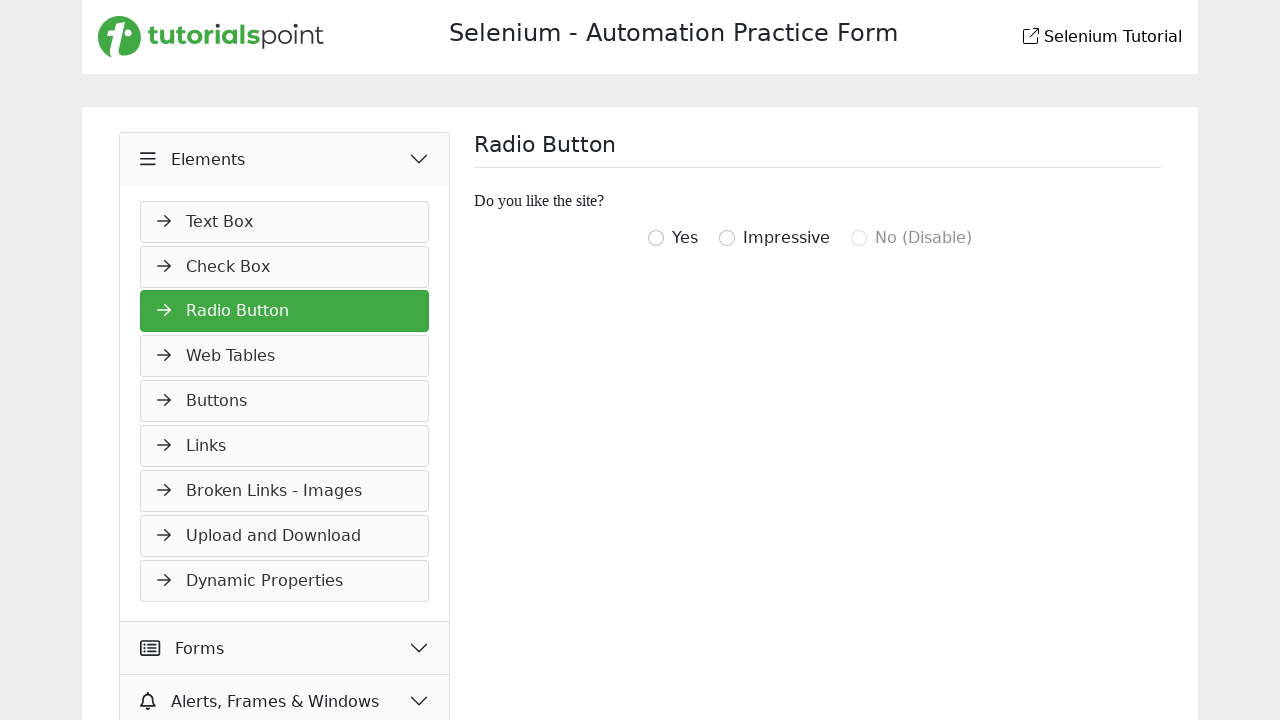

Selected radio button option 'igottwo' at (656, 238) on xpath=//input[@value='igottwo']
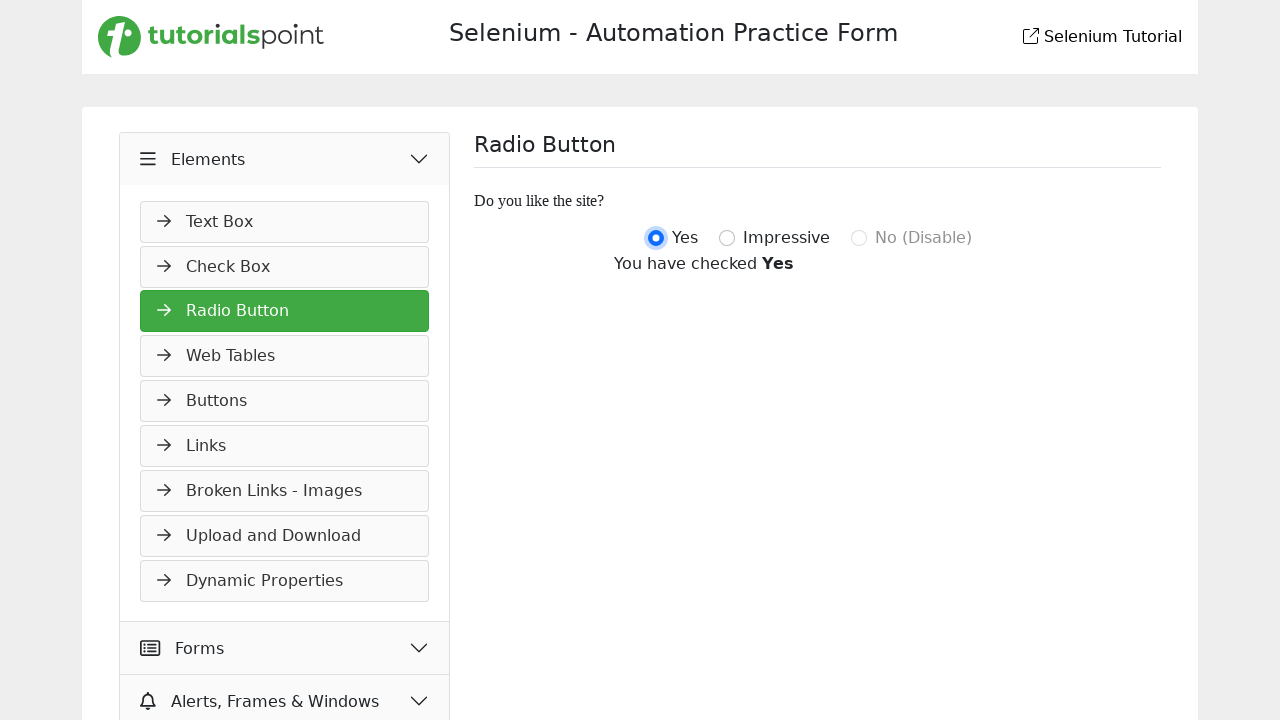

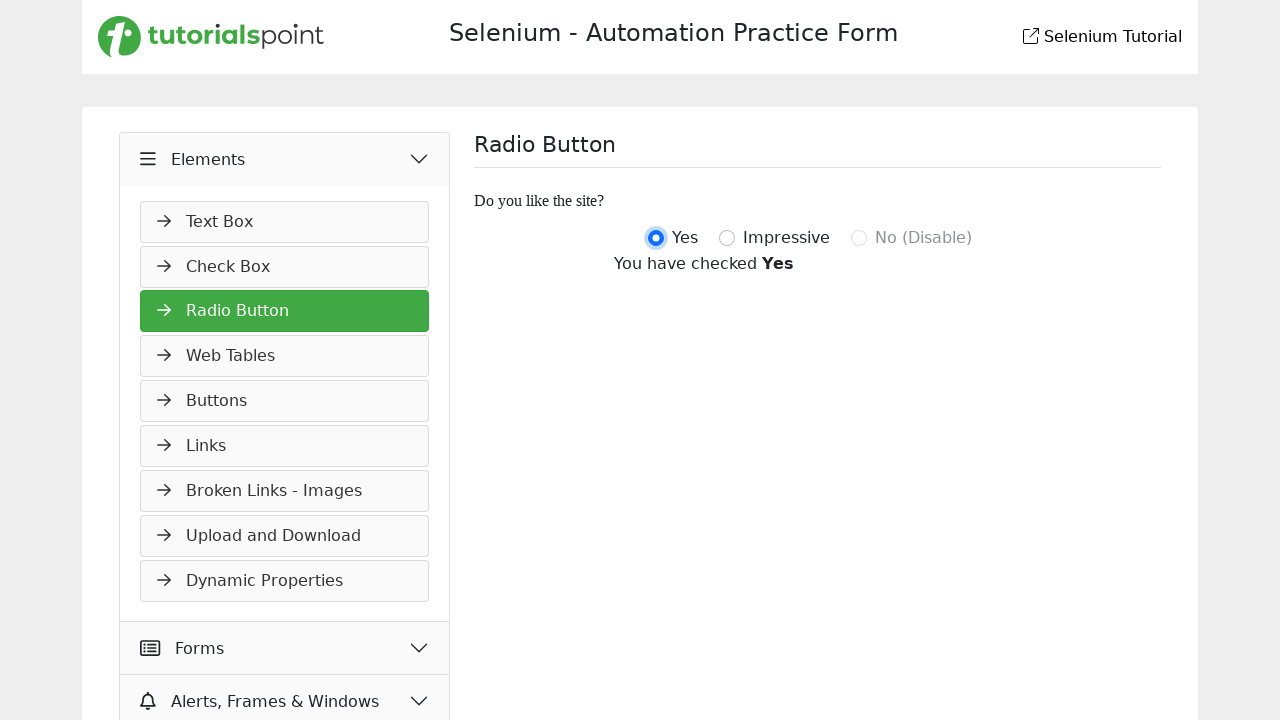